Tests navigation by clicking on partial link text "up", going back in browser history, then clicking on partial link text "in"

Starting URL: http://kennethhutw.github.io/demo/Selenium/index.html

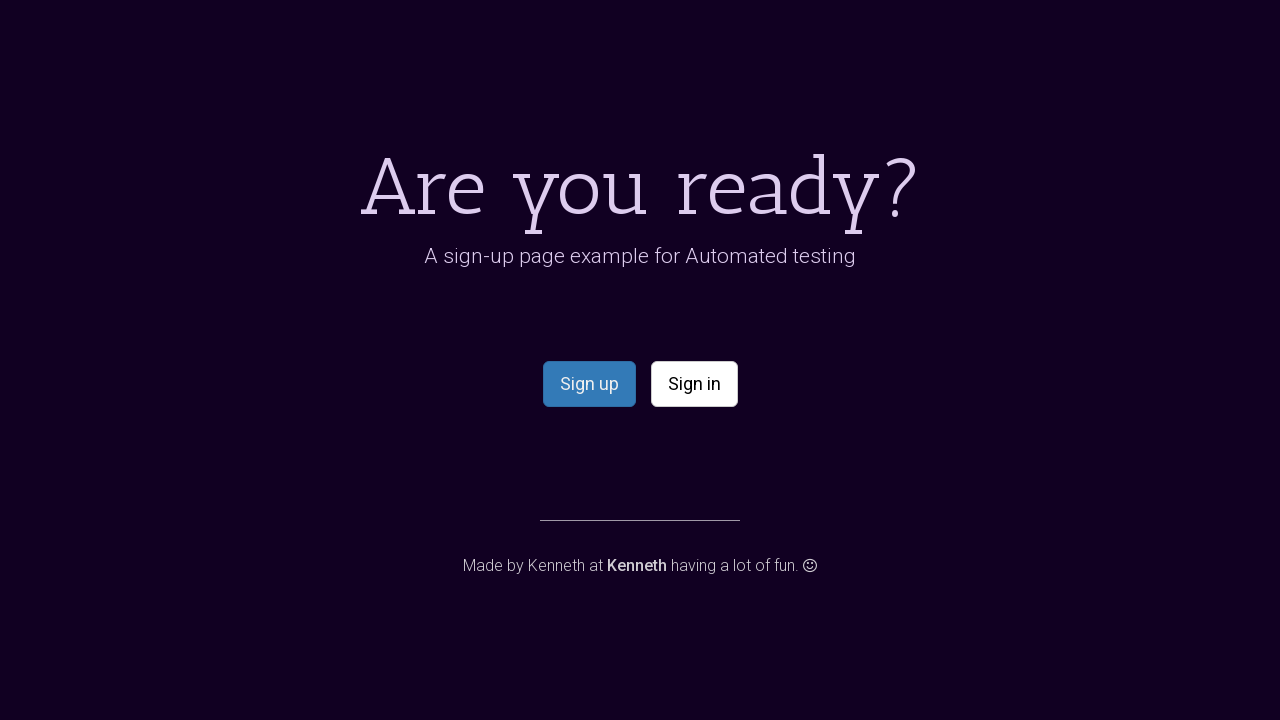

Clicked on link containing 'up' text at (589, 384) on a:has-text('up')
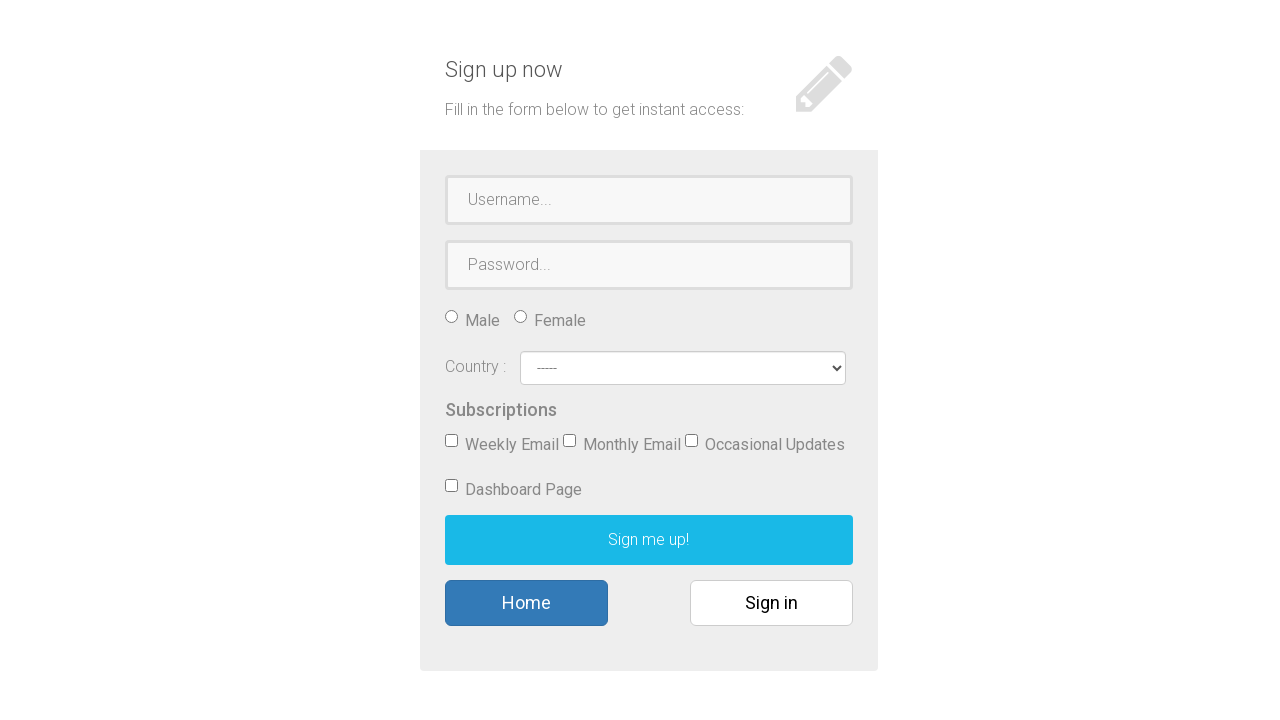

Page loaded after clicking 'up' link
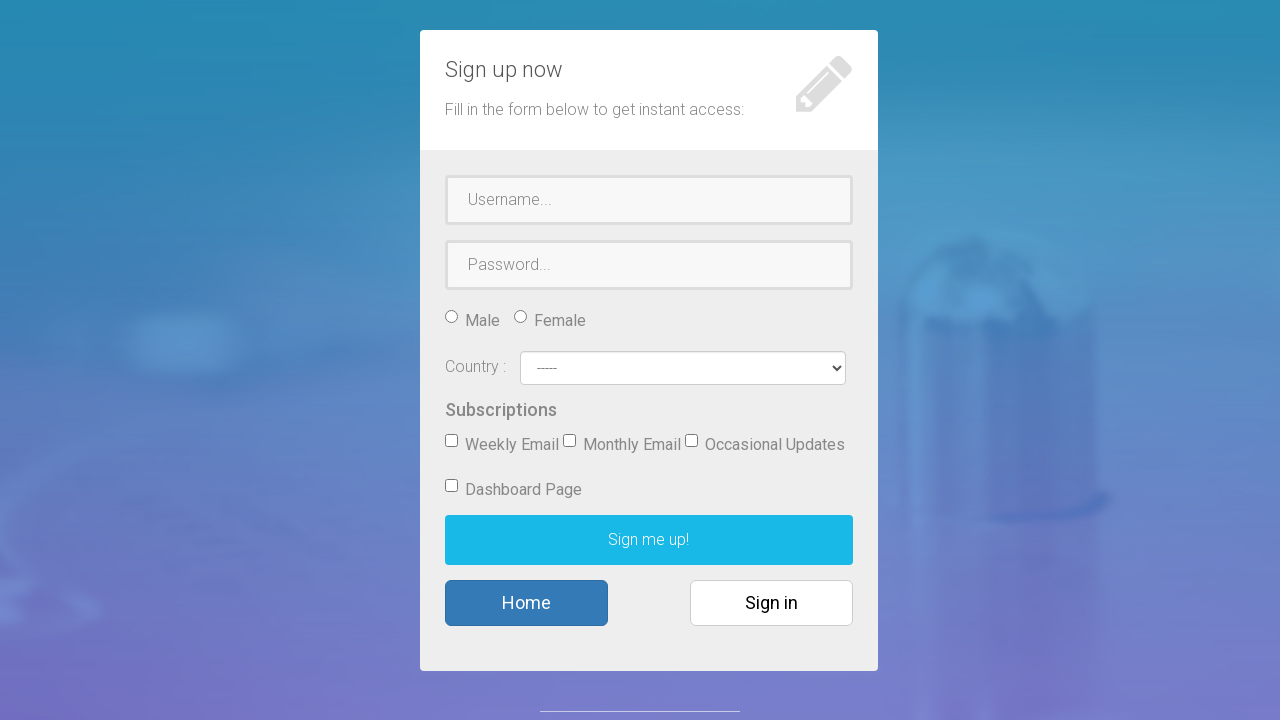

Navigated back in browser history
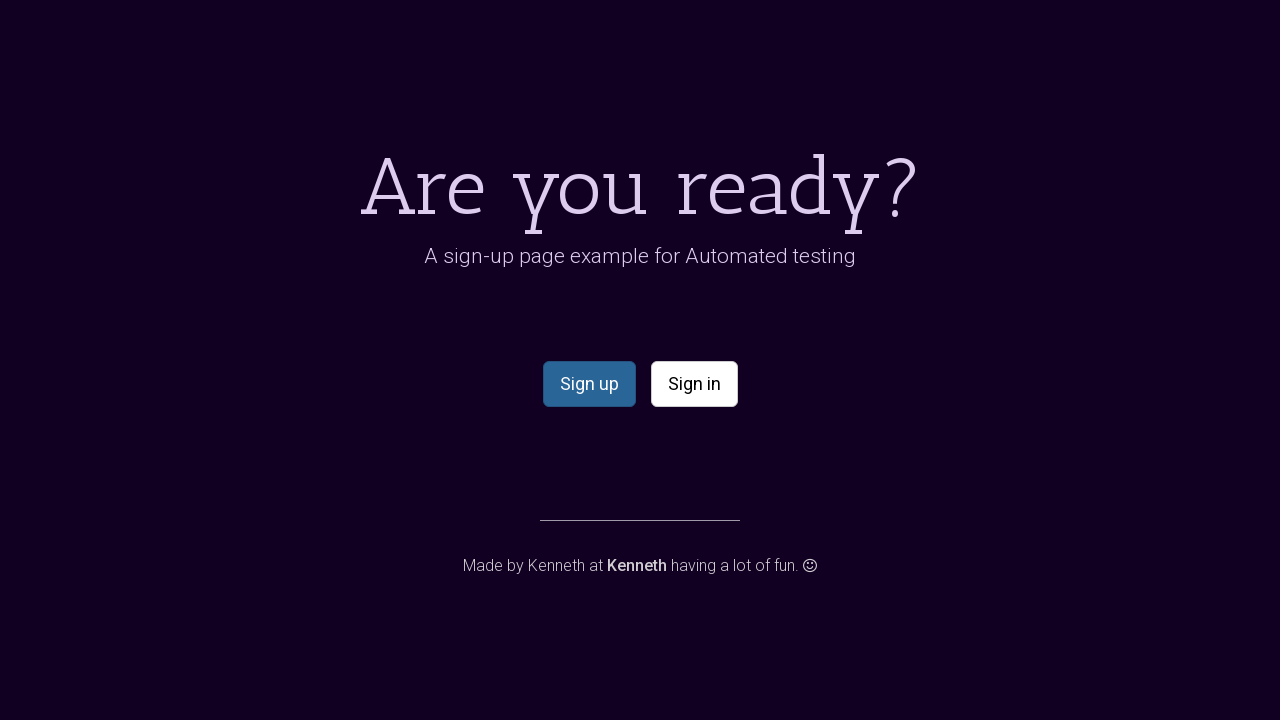

Page loaded after navigating back
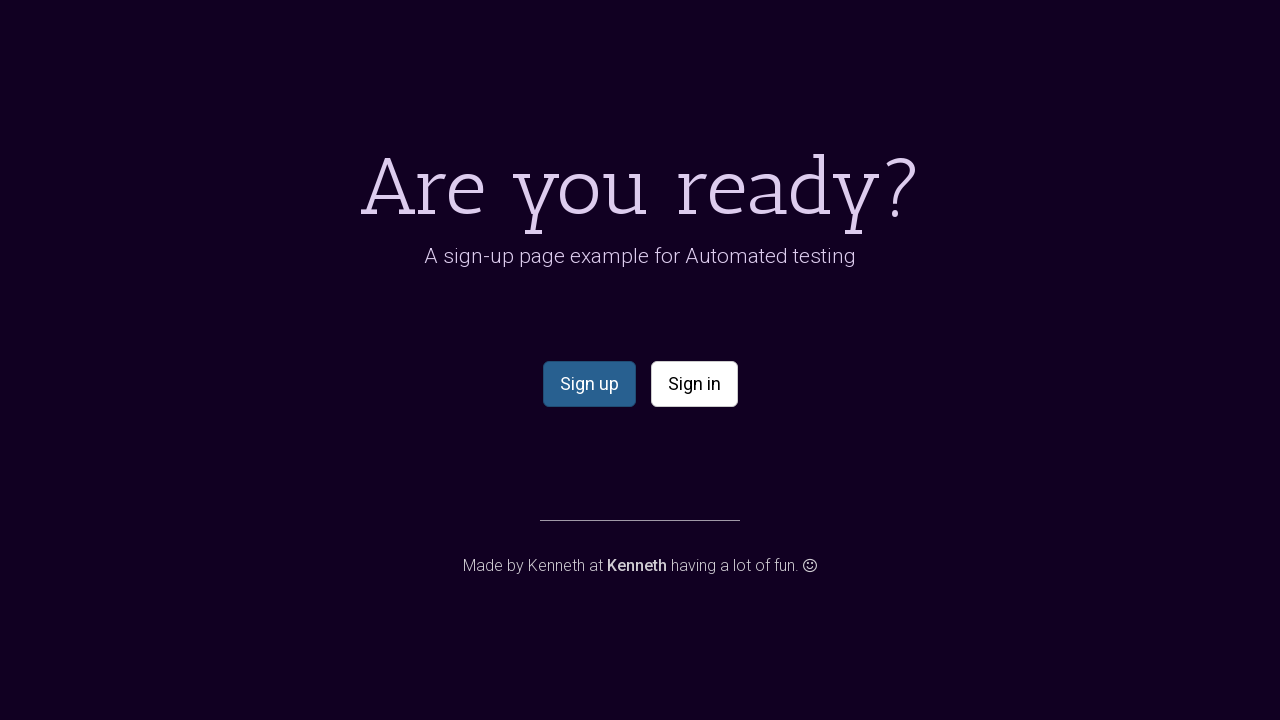

Clicked on link containing 'in' text at (694, 384) on a:has-text('in')
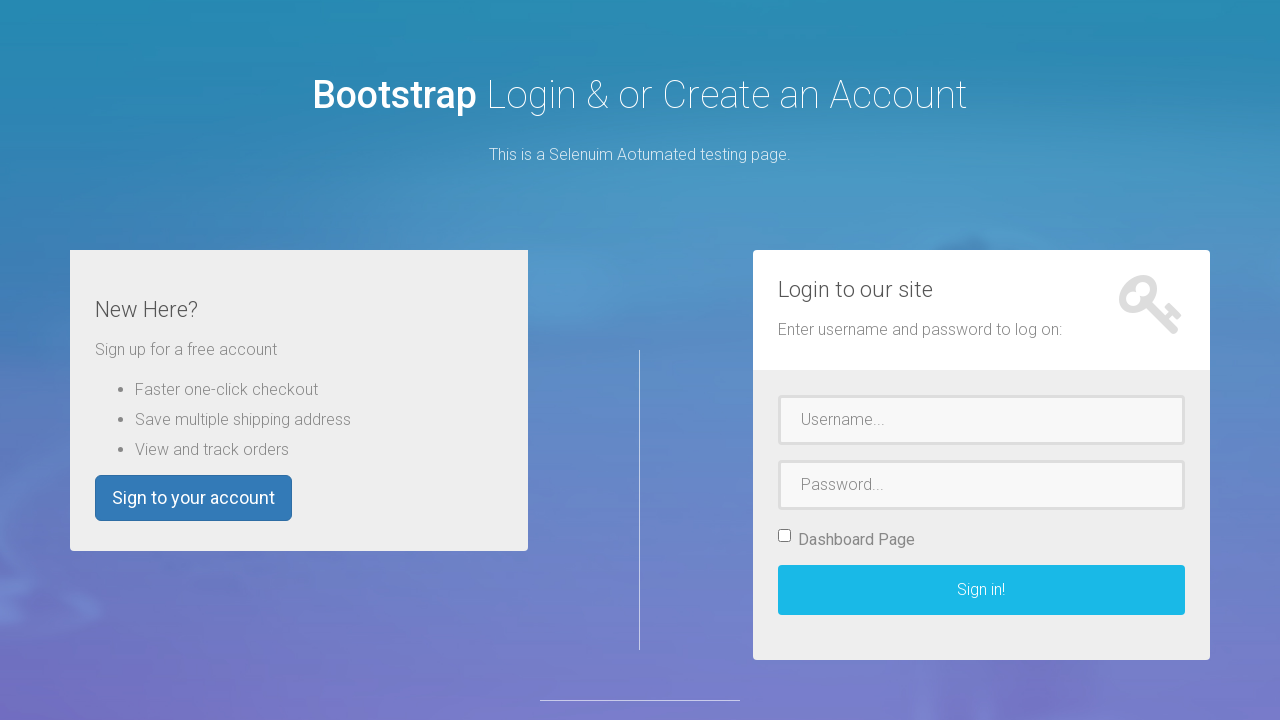

Page loaded after clicking 'in' link
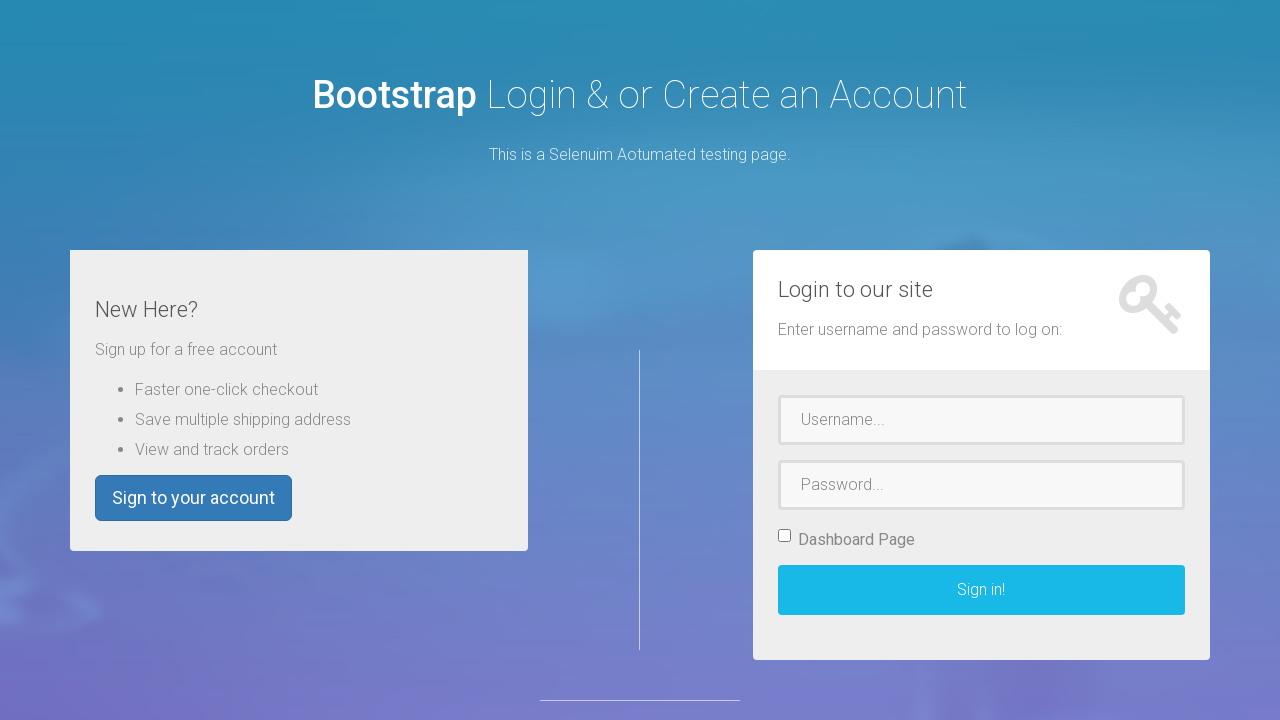

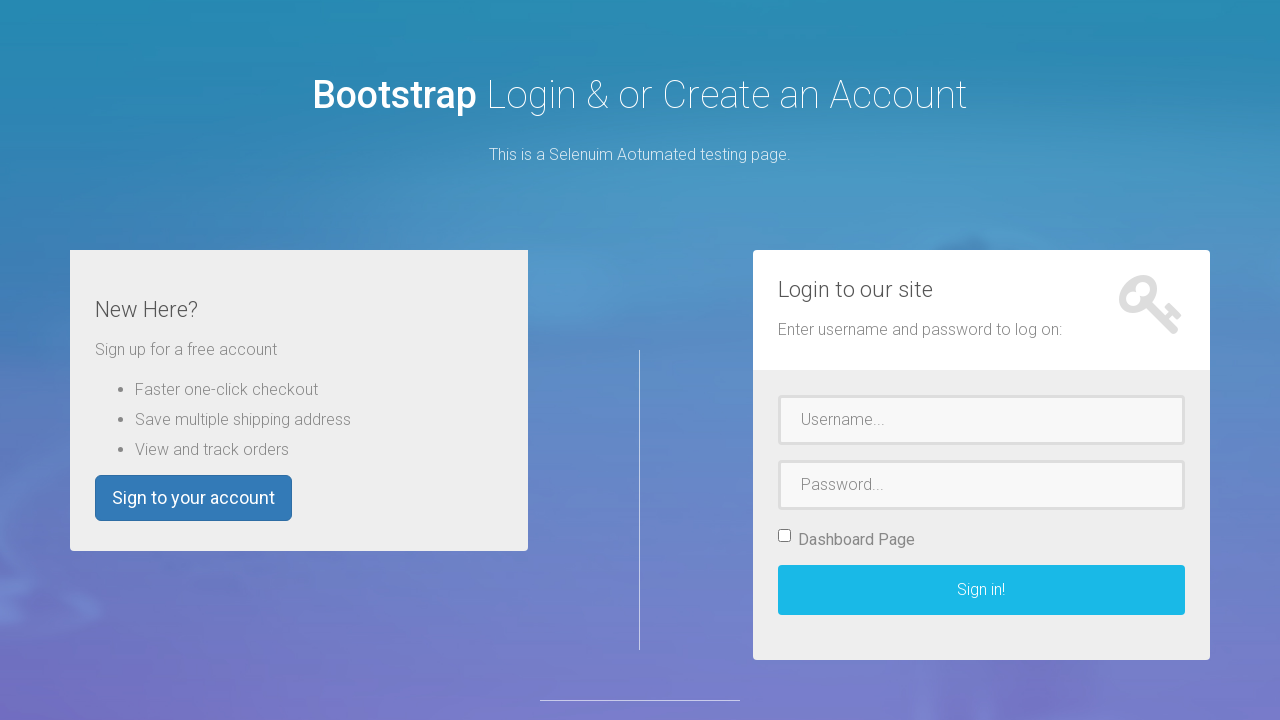